Tests keyboard operations on Flipkart website by pressing ESC key to dismiss a popup modal and F5 to refresh the browser page.

Starting URL: https://www.flipkart.com/

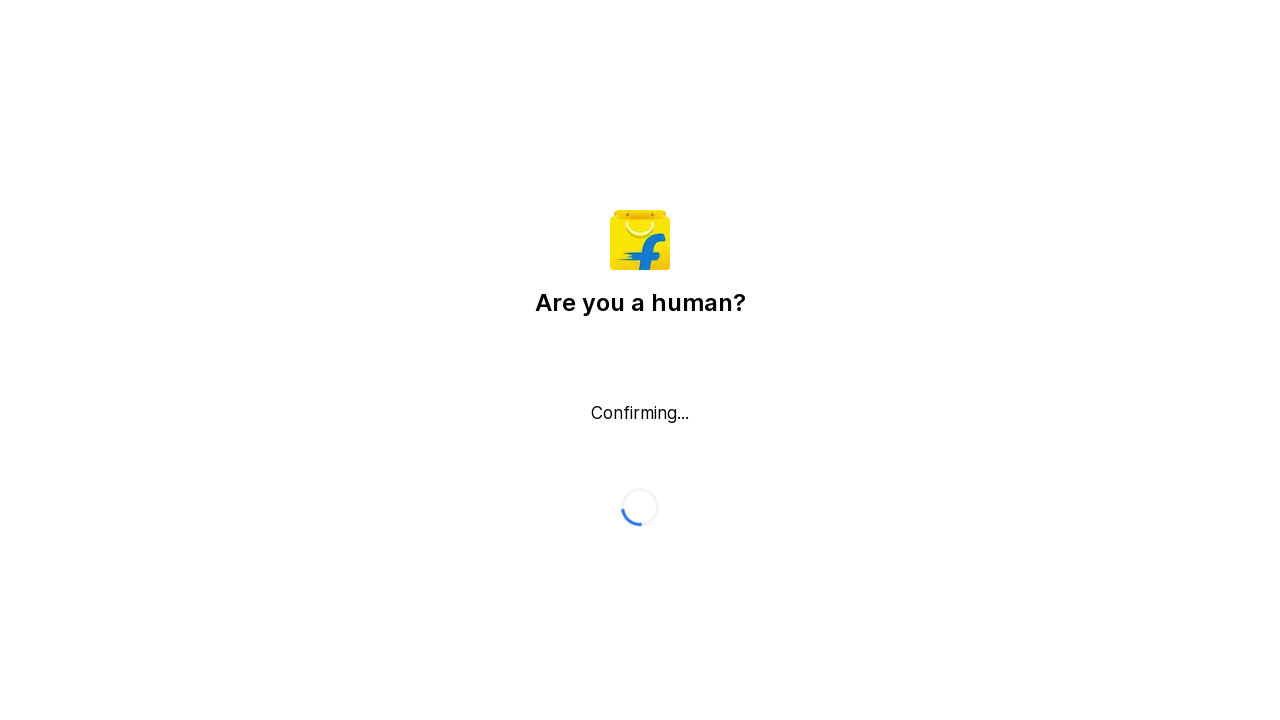

Pressed ESC key to dismiss popup modal
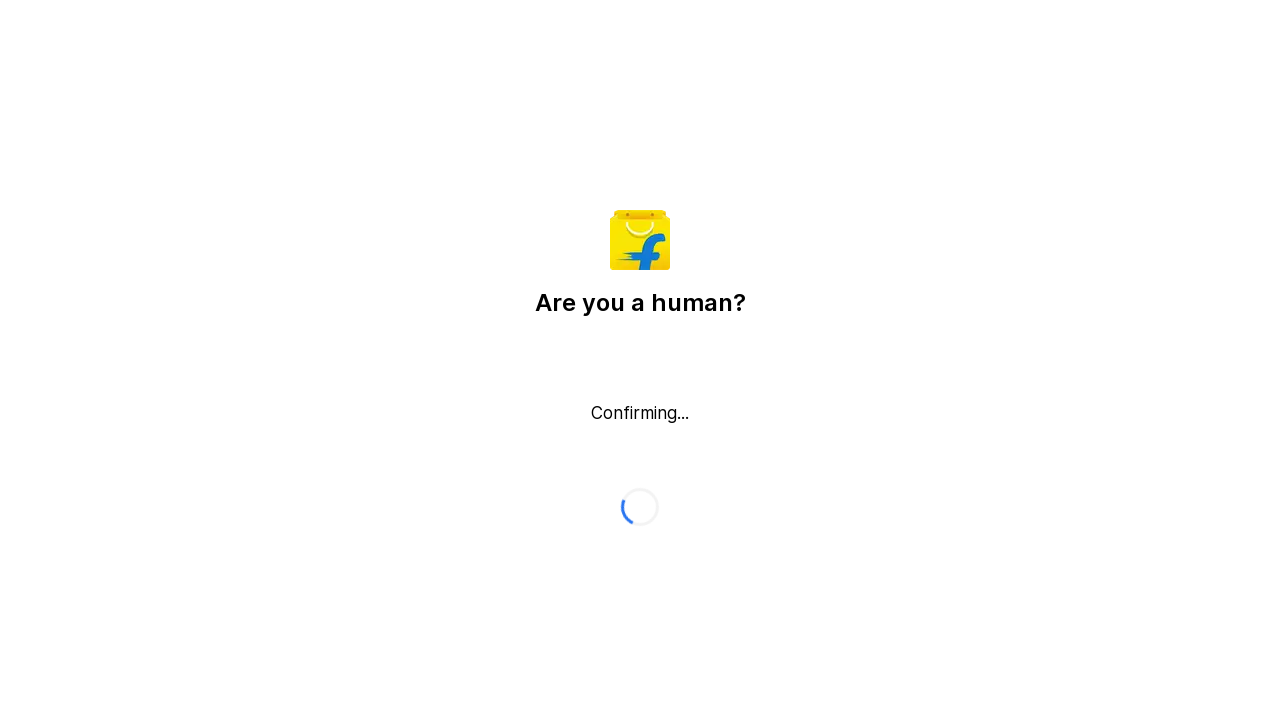

Waited 3 seconds for popup to close
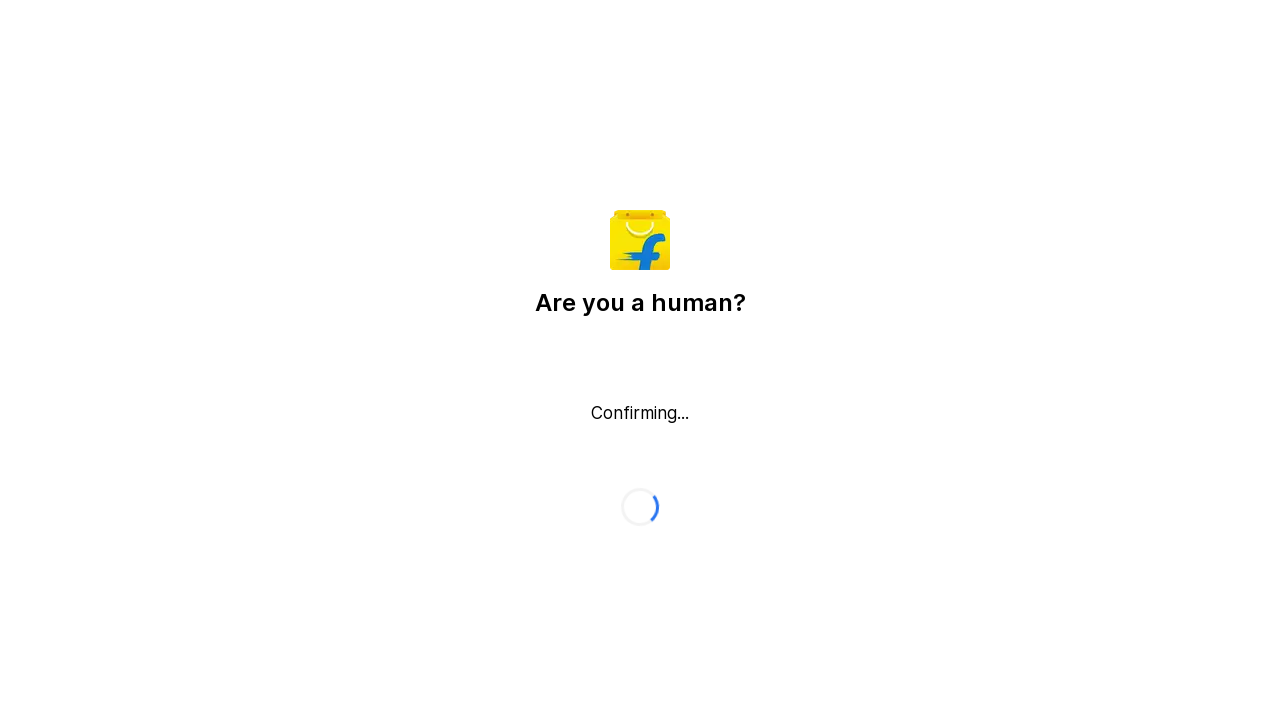

Pressed F5 to refresh the page
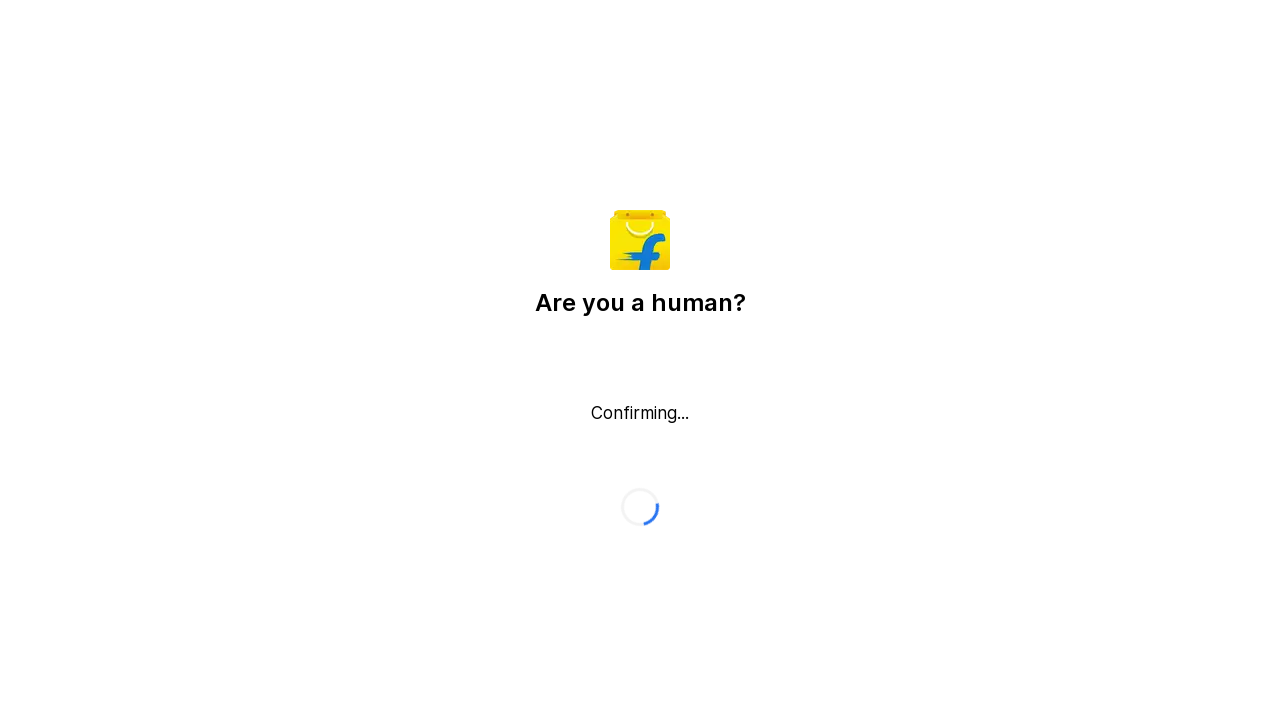

Waited for page to reload after F5 refresh
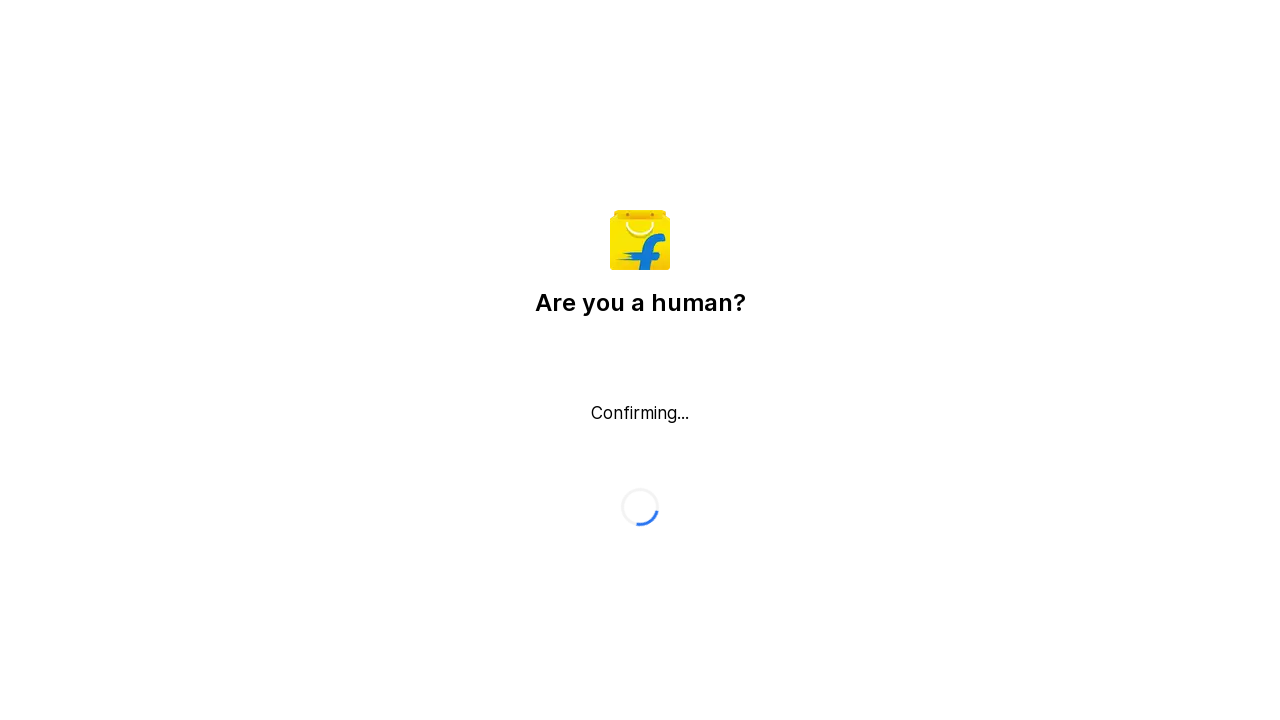

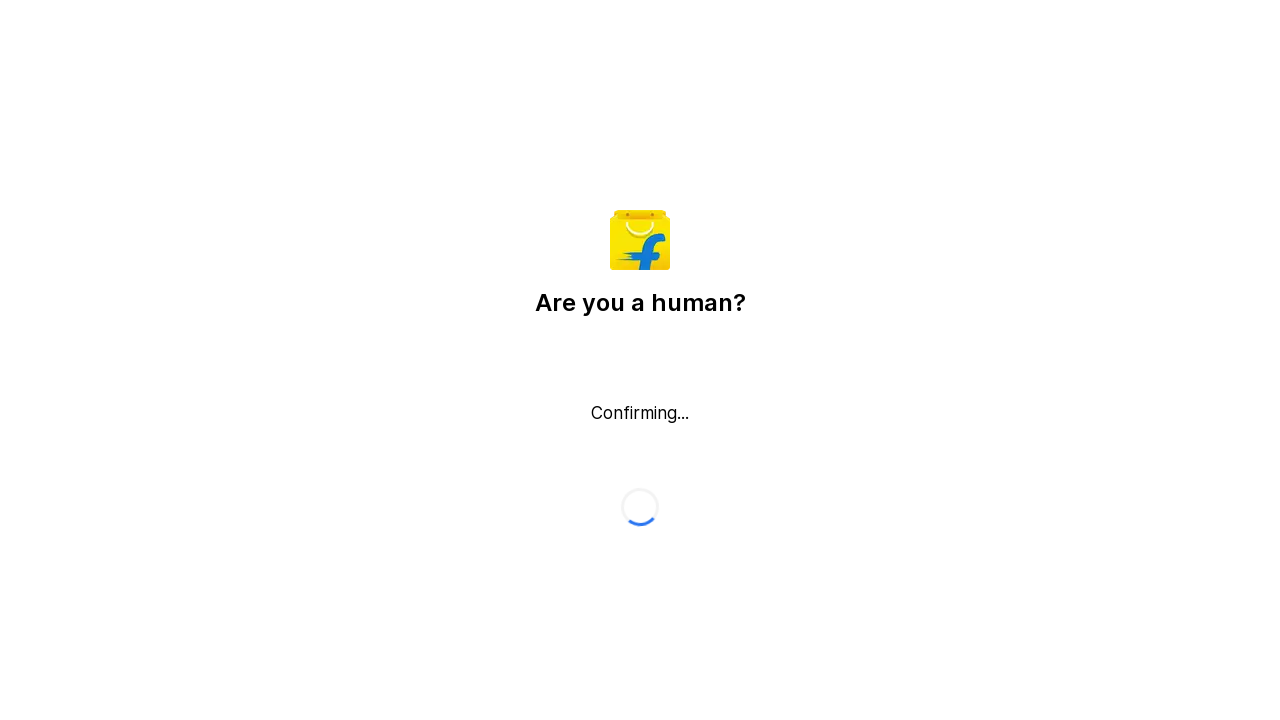